Navigates to a VnExpress news article and verifies that the article elements (title, description, and body text) are properly loaded on the page.

Starting URL: https://vnexpress.net/gdp-nam-2020-co-the-chi-tang-5-96-4054079.html

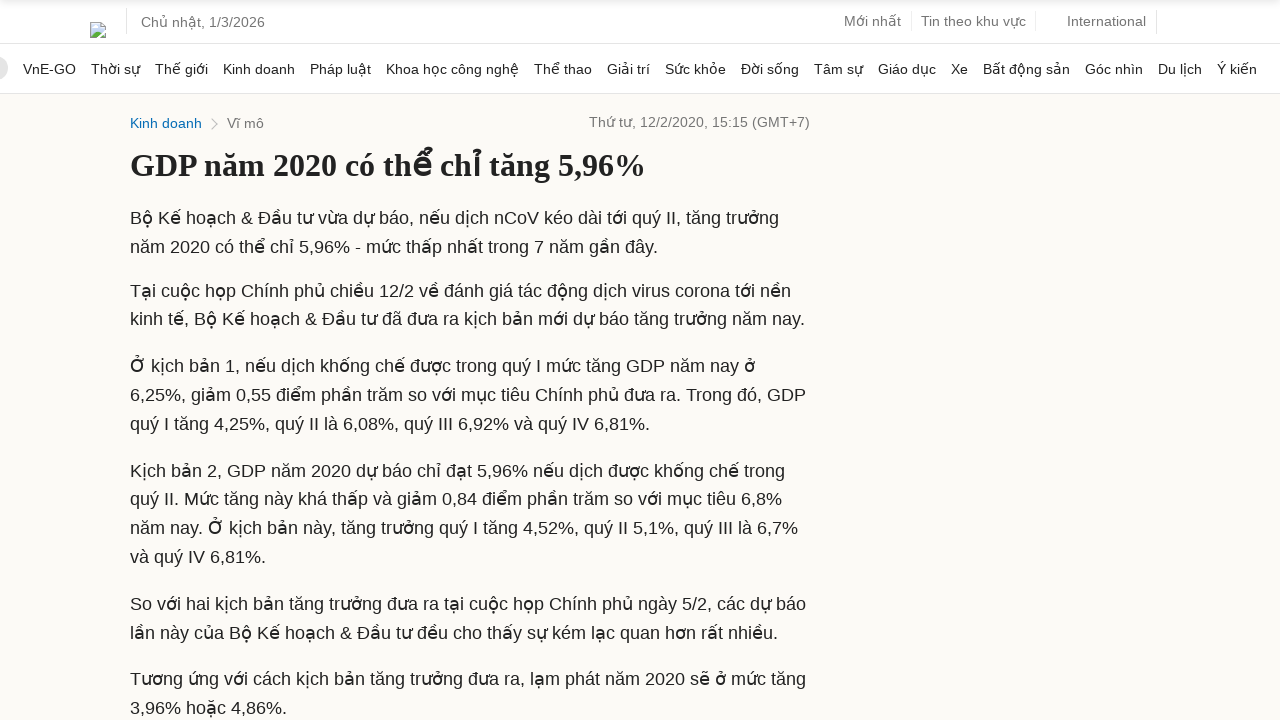

Navigated to VnExpress article URL
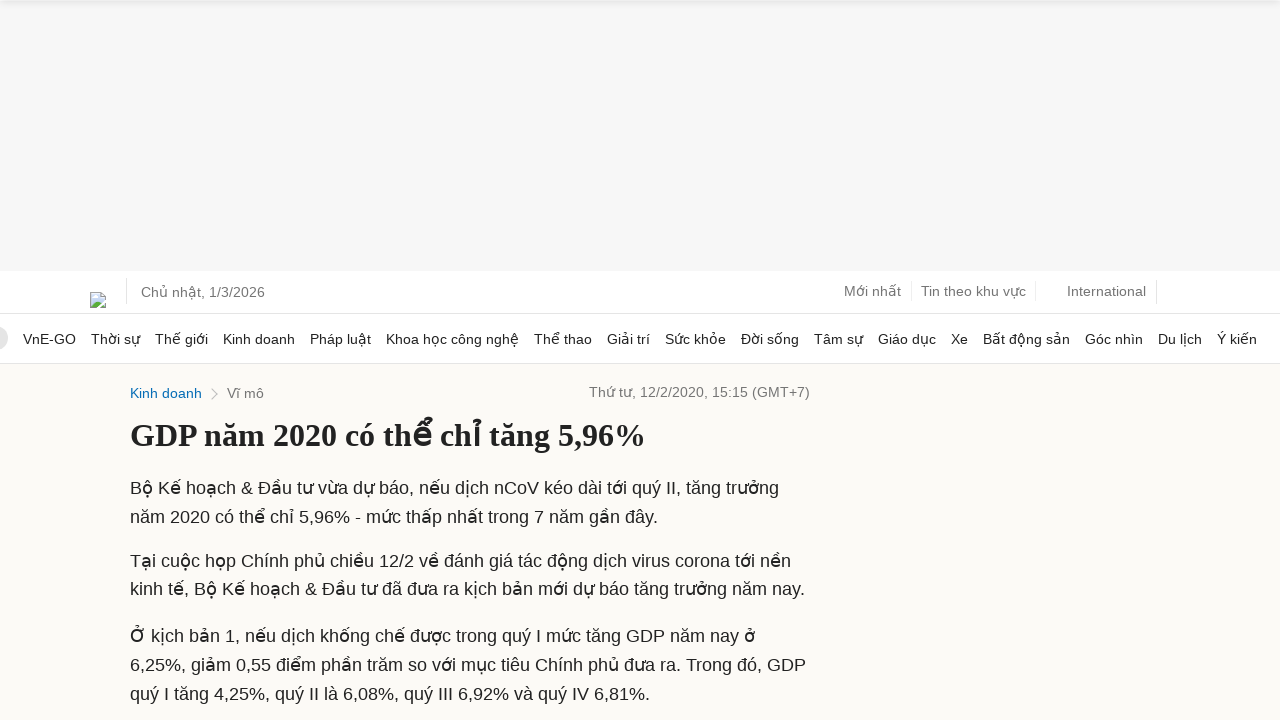

Article title element loaded
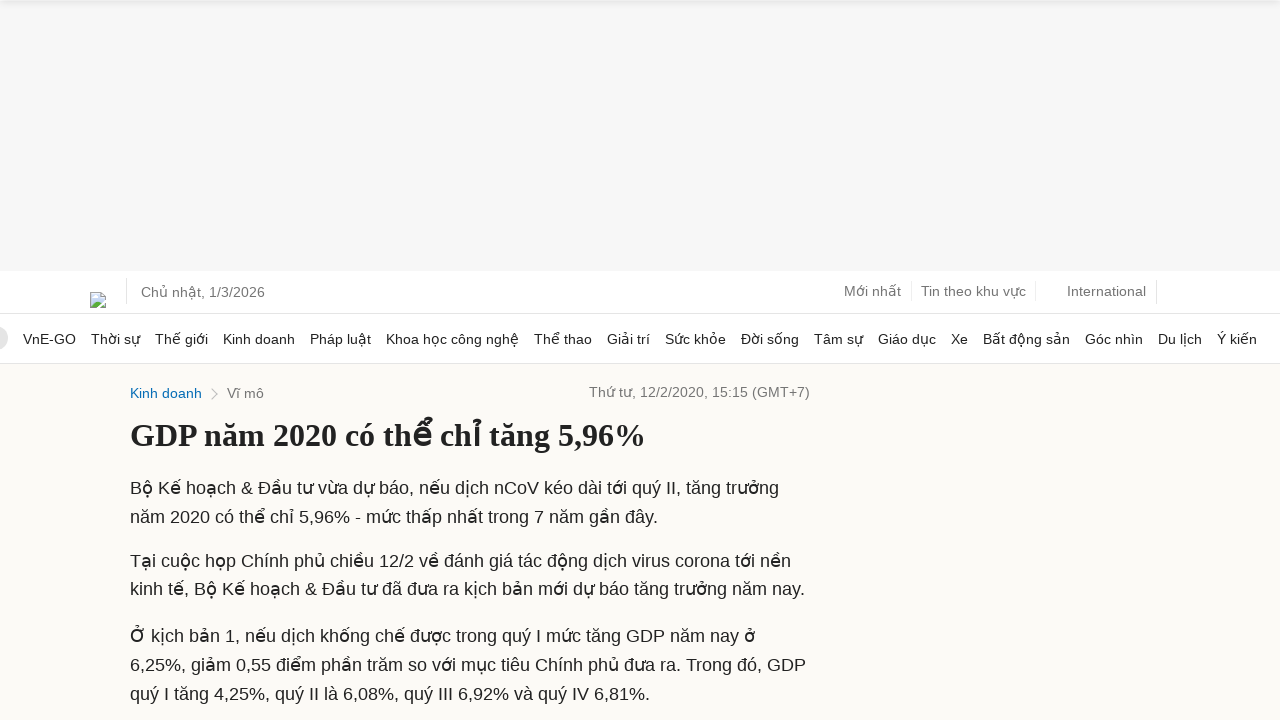

Article description element loaded
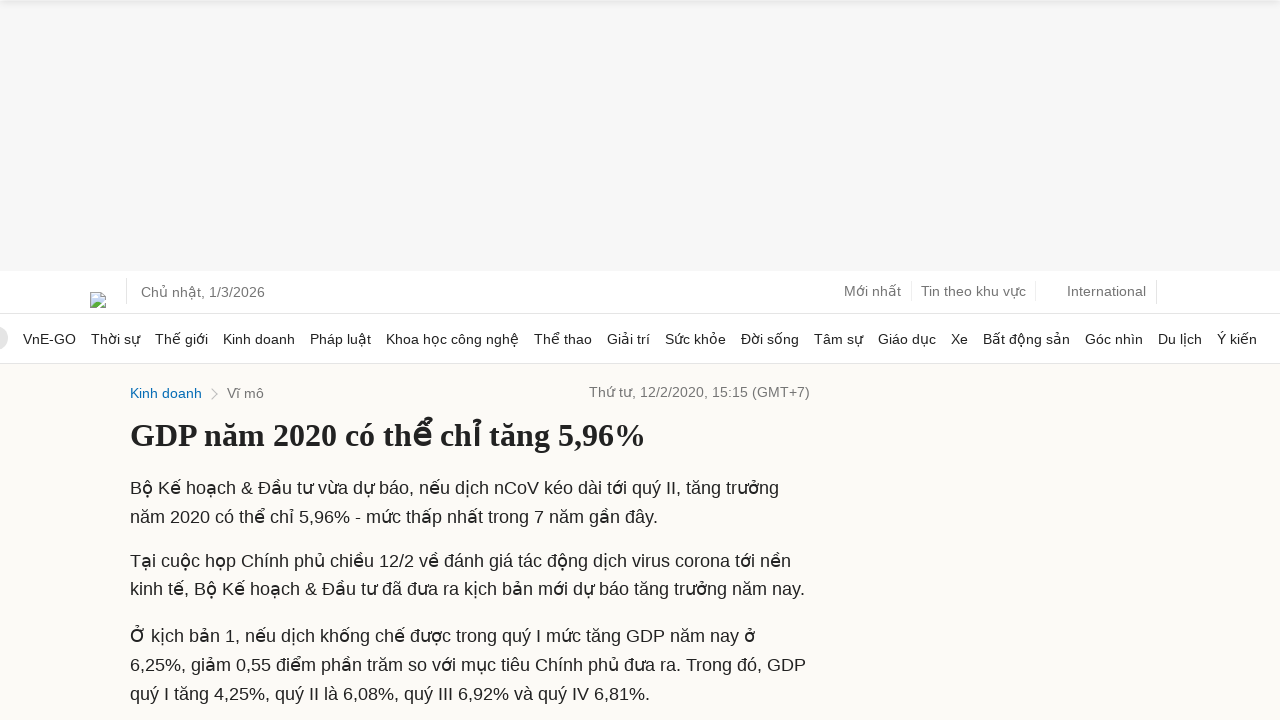

Article body text element loaded
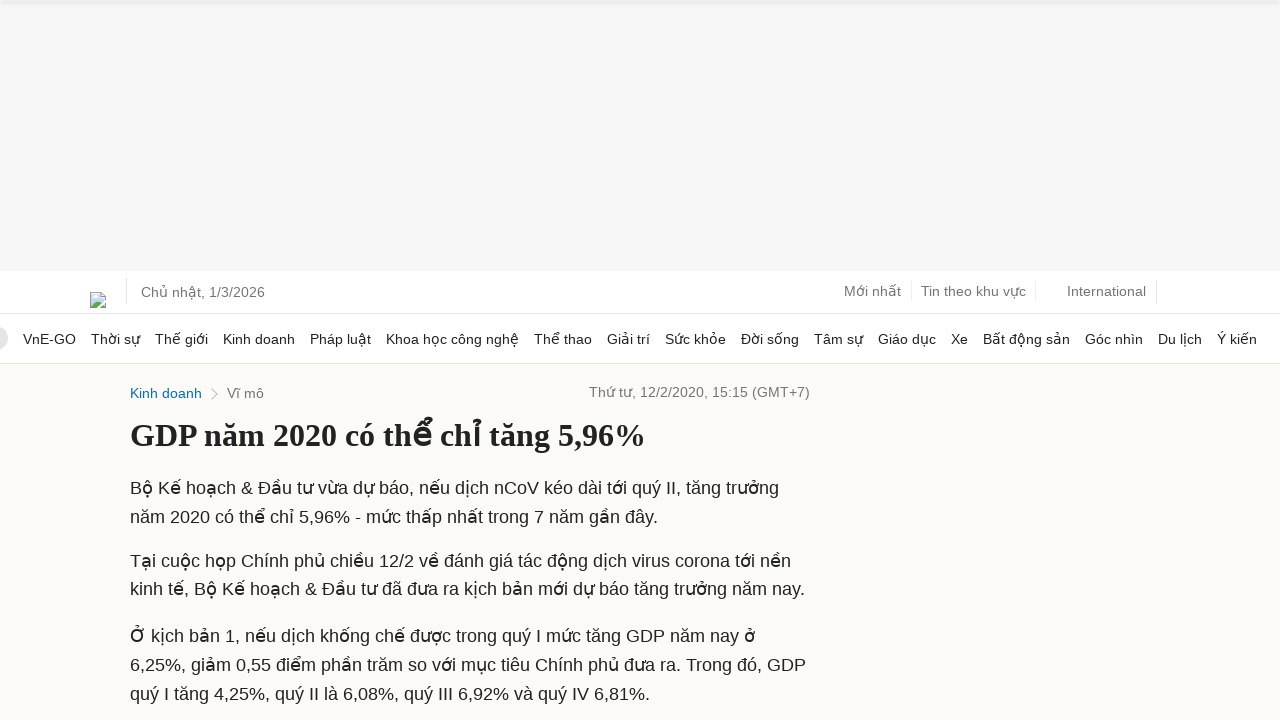

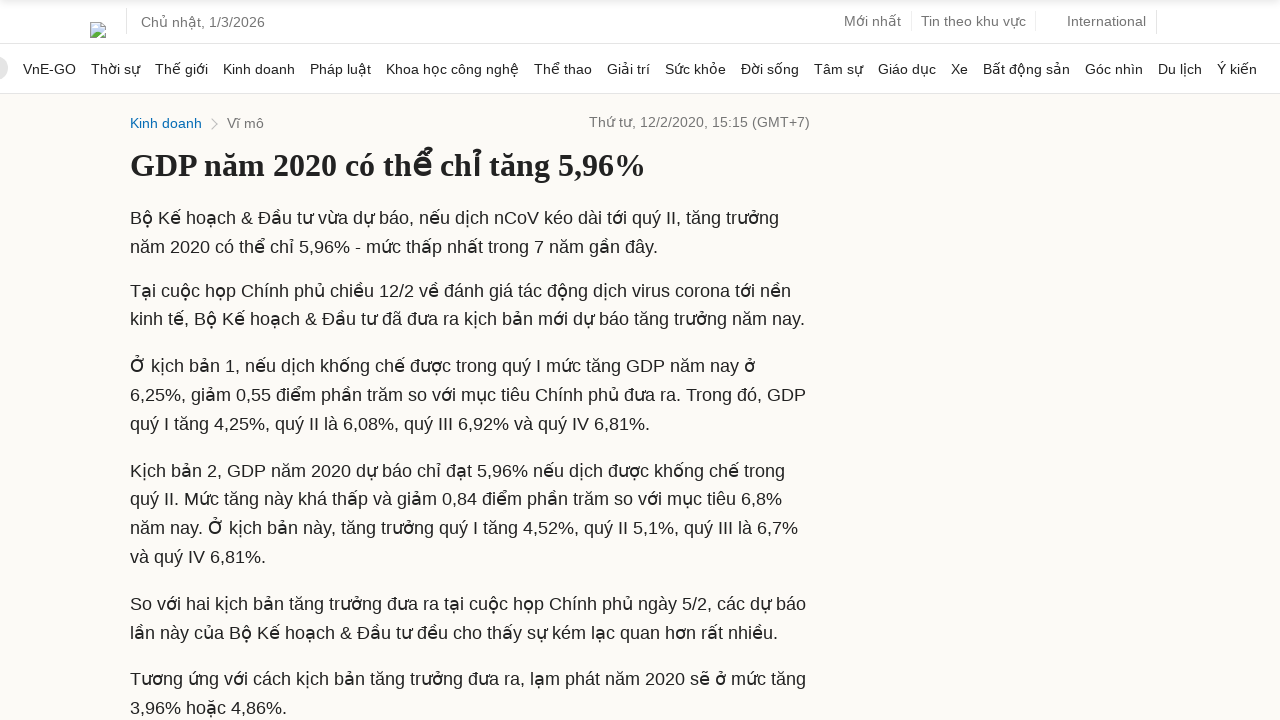